Tests alert handling by clicking a button that triggers an alert and then accepting/dismissing the alert dialog

Starting URL: https://formy-project.herokuapp.com/switch-window

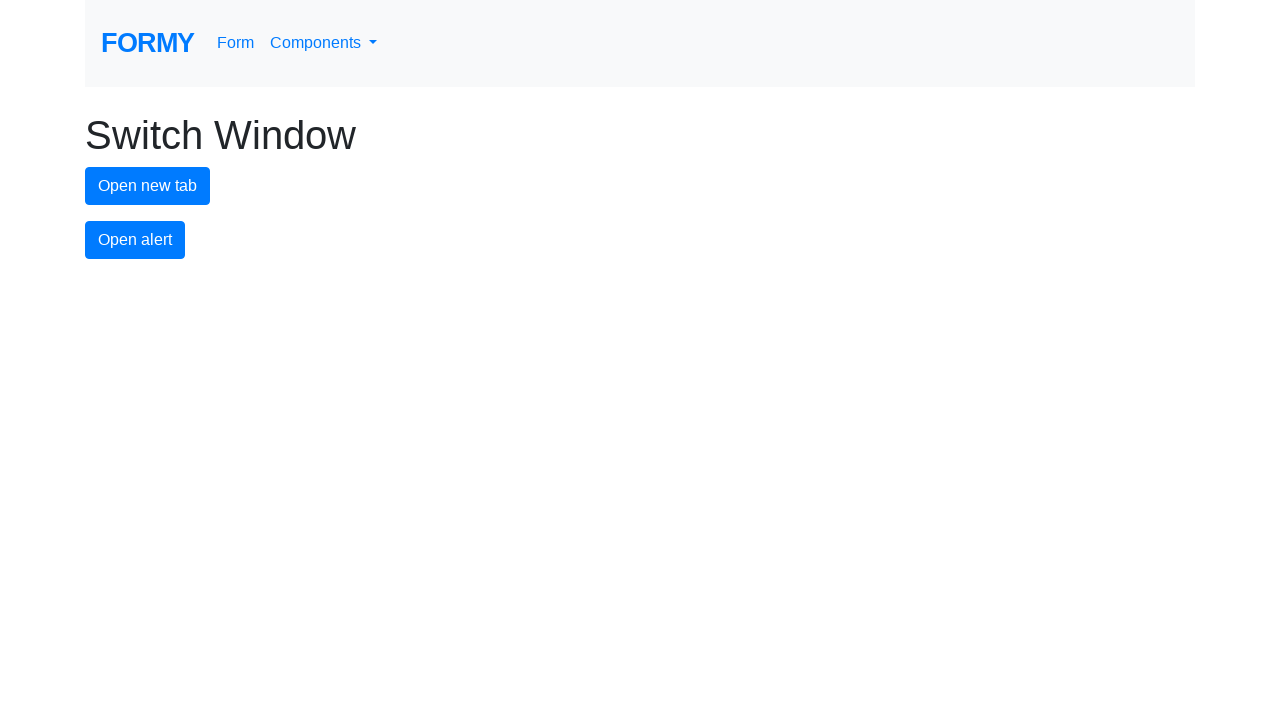

Set up dialog handler to accept alerts
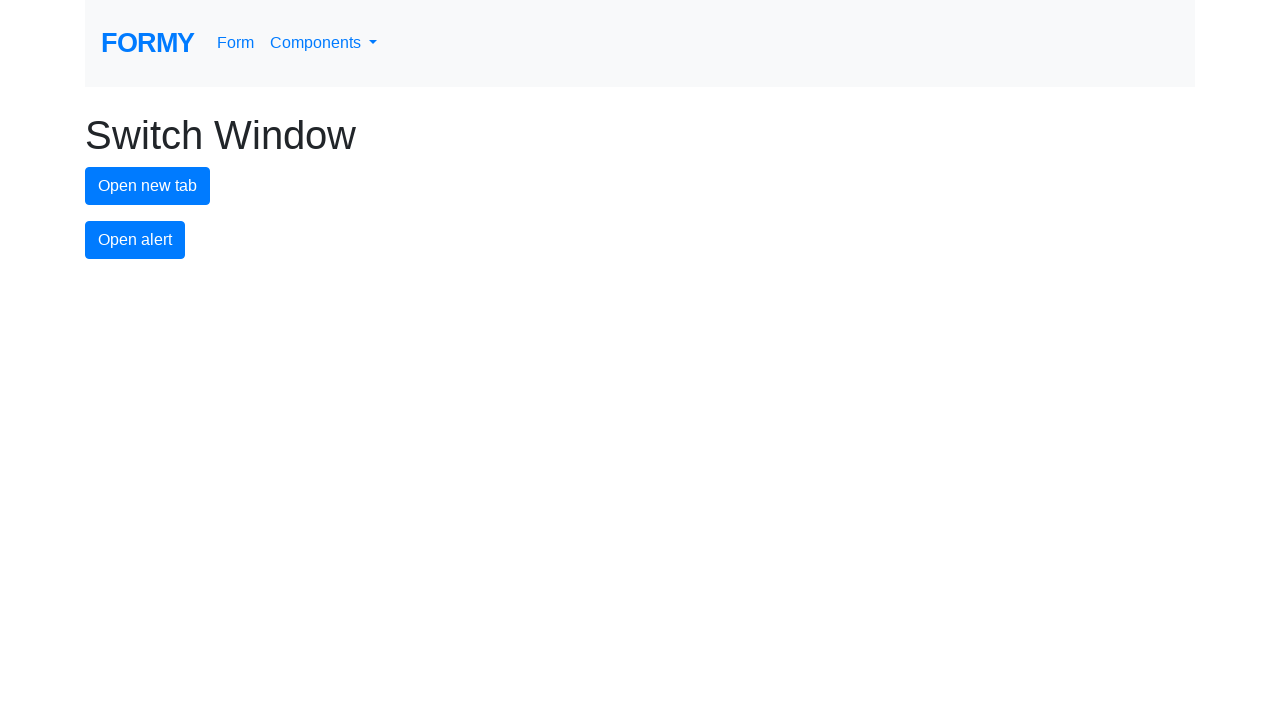

Clicked alert button to trigger the alert dialog at (135, 240) on #alert-button
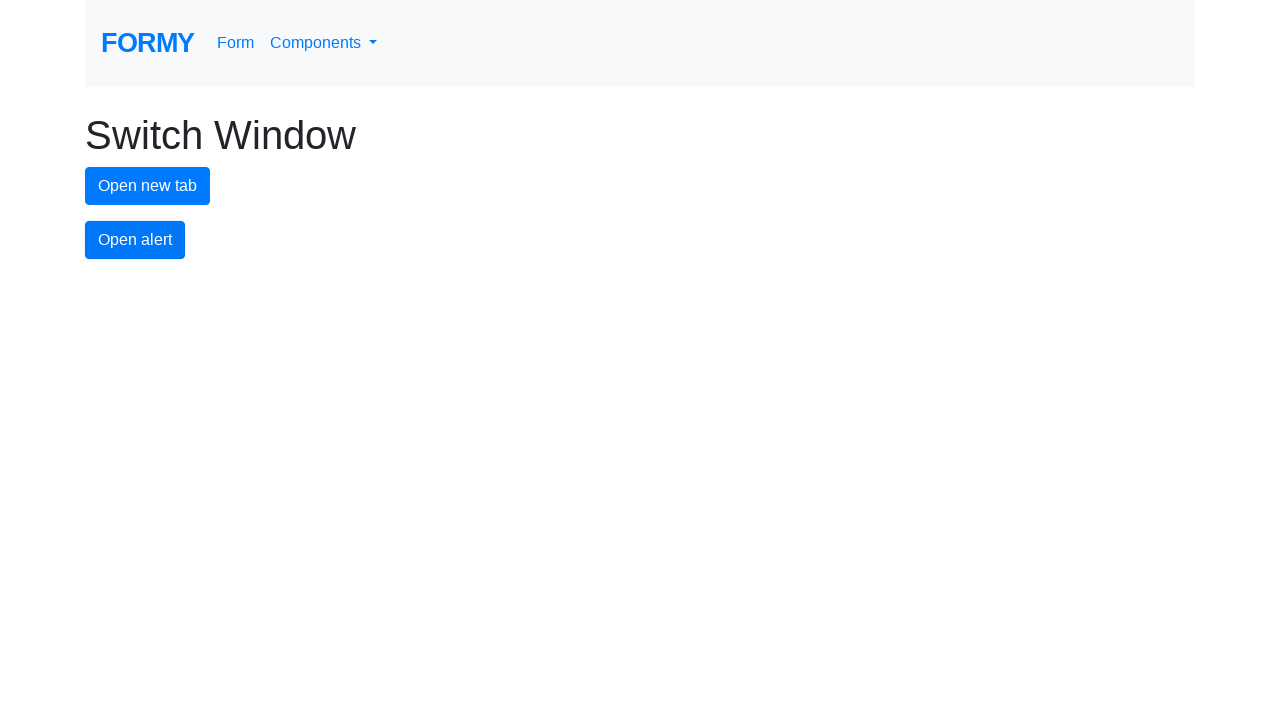

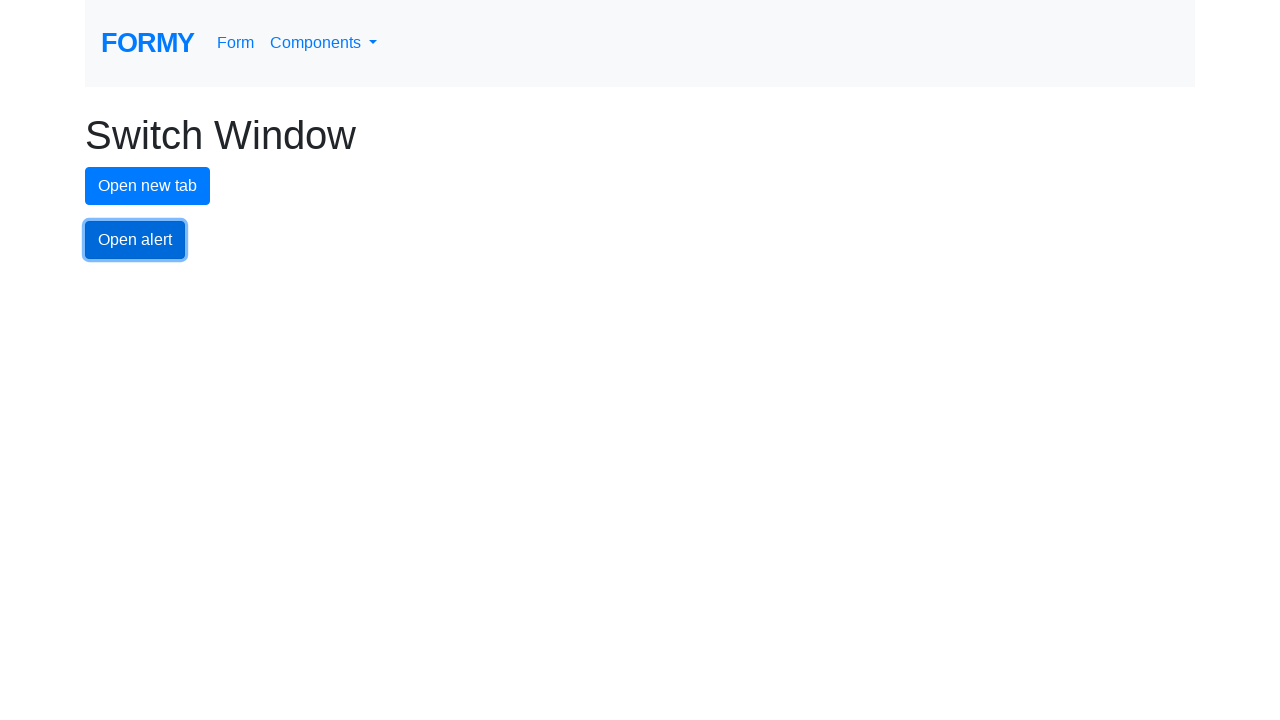